Tests the complete purchase flow on demoblaze.com by selecting an iPhone, adding it to cart, and completing the checkout process with order details

Starting URL: https://www.demoblaze.com/index.html

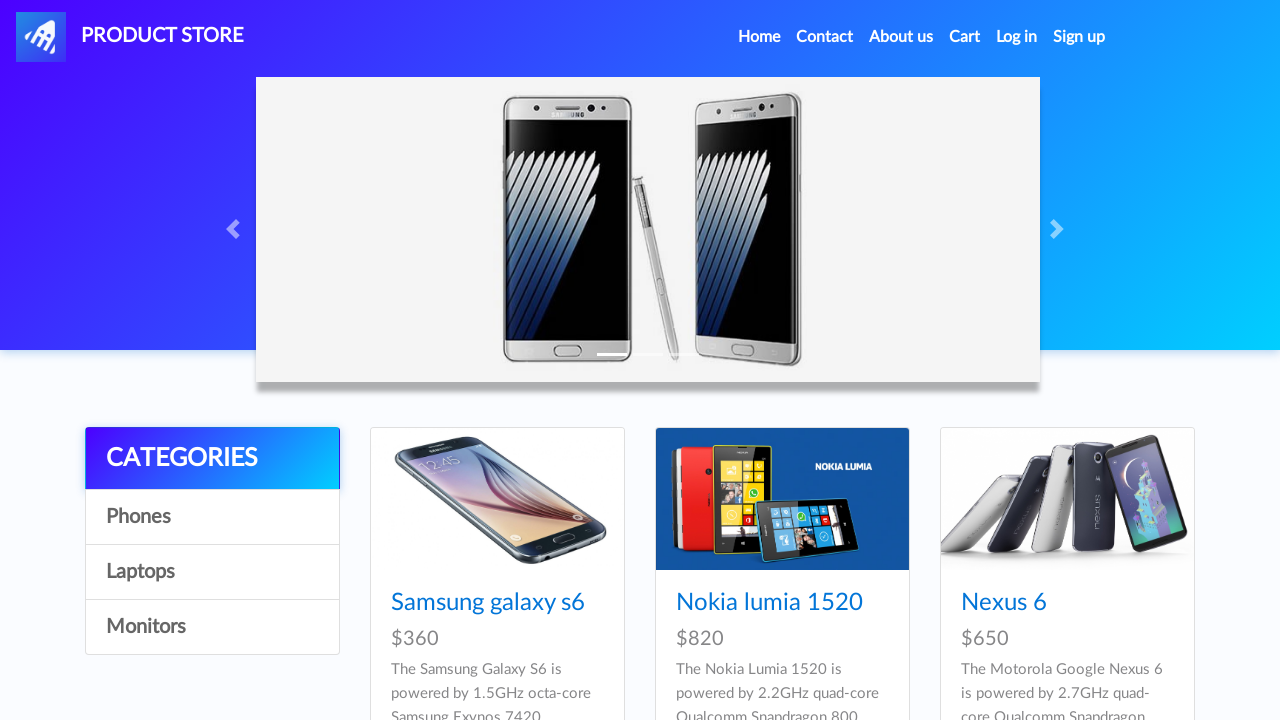

Clicked on iPhone 6 32gb product at (752, 361) on xpath=//a[text()='Iphone 6 32gb']
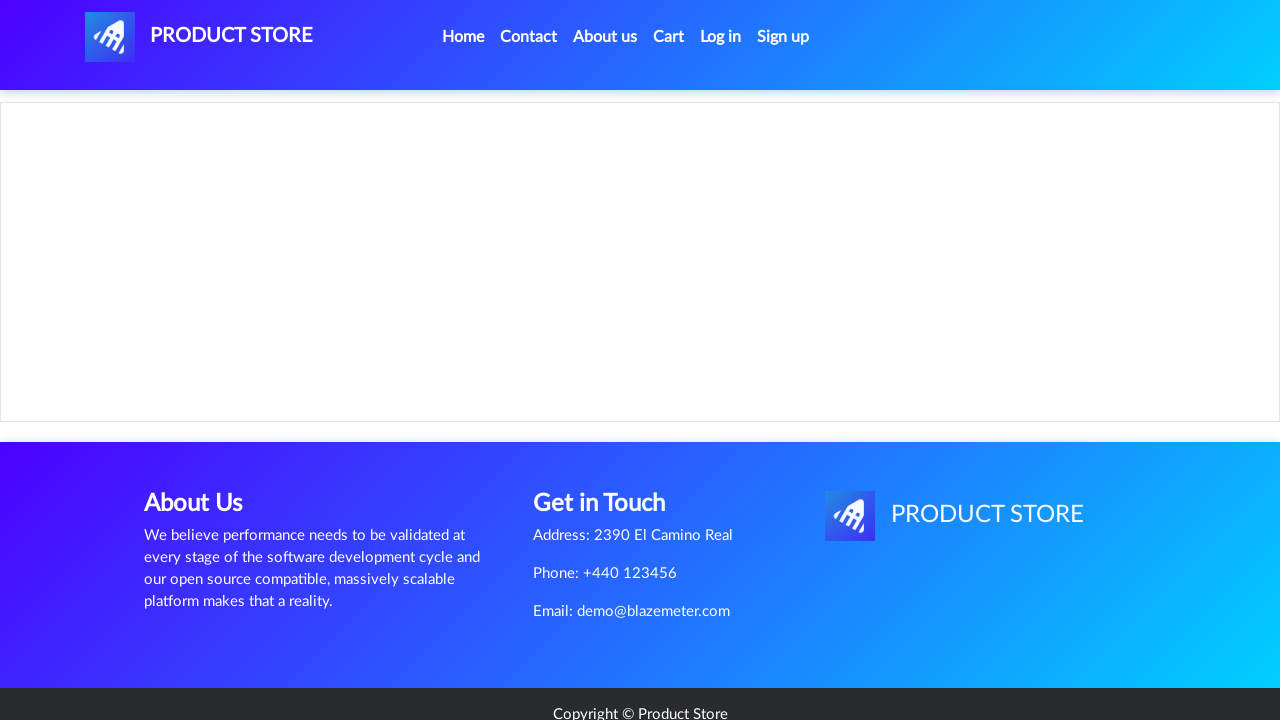

Waited for product page to load
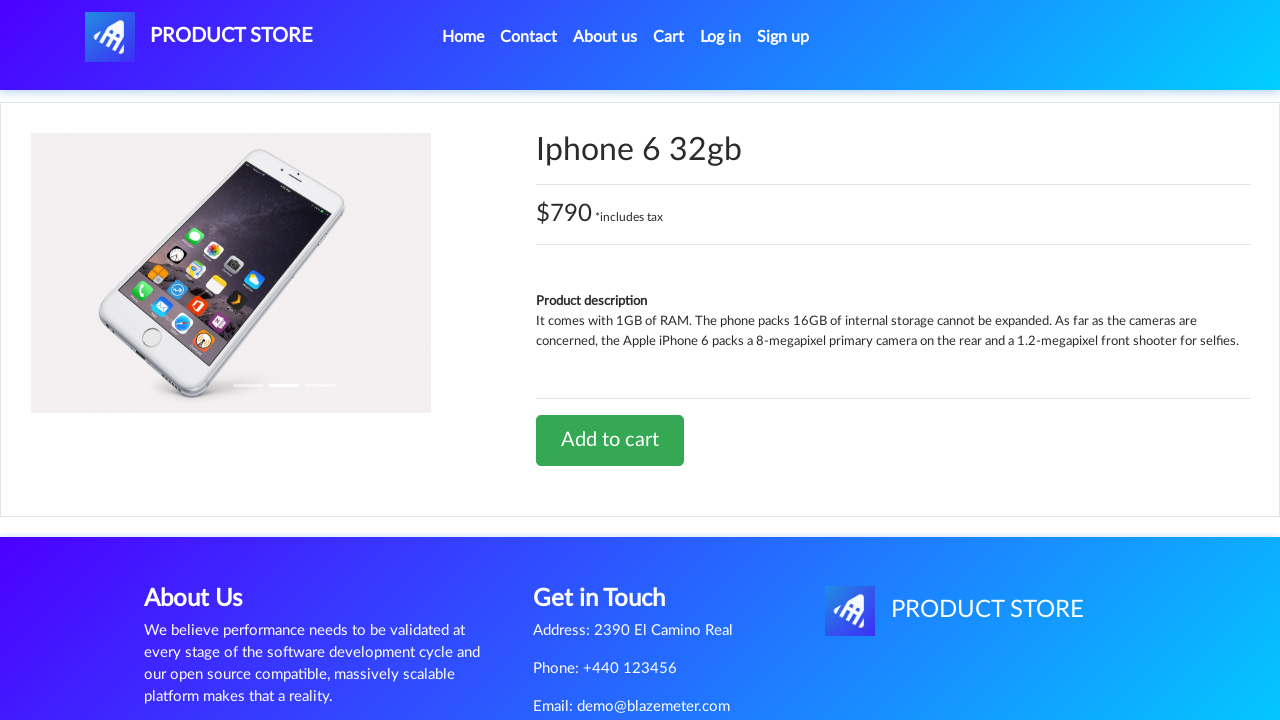

Clicked 'Add to cart' button at (610, 440) on xpath=//a[text()='Add to cart']
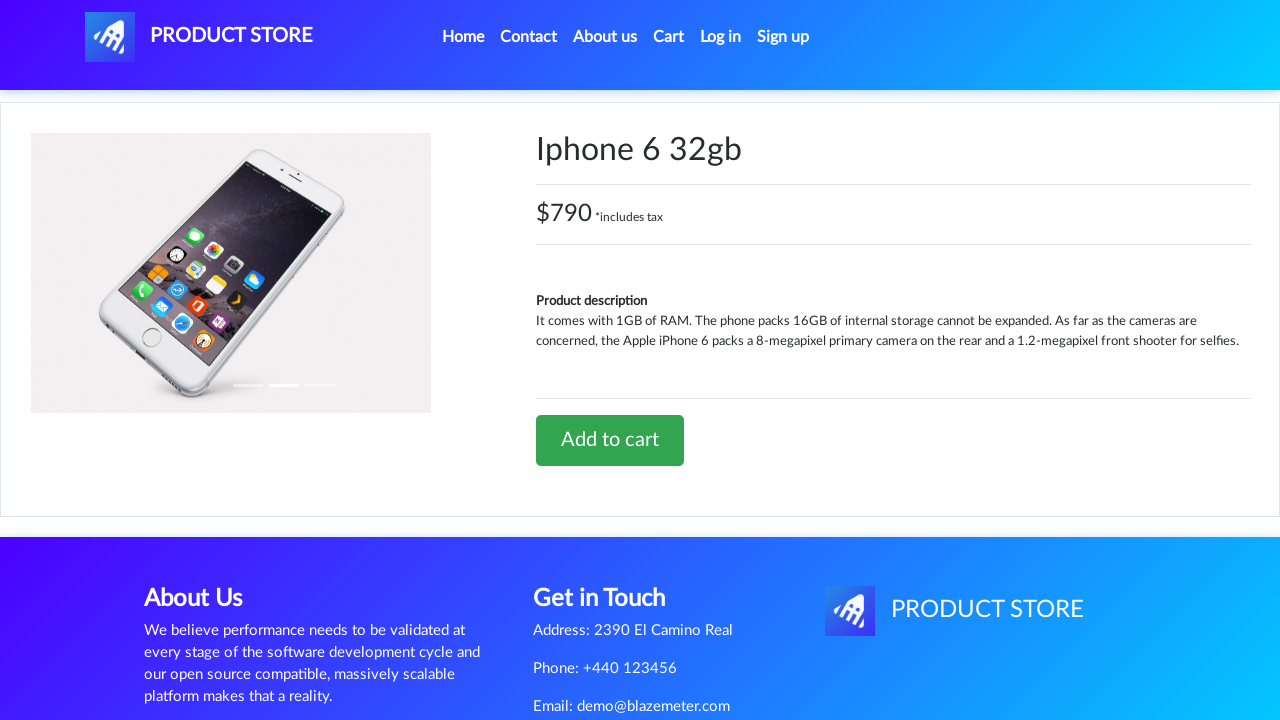

Set up dialog handler to accept alerts
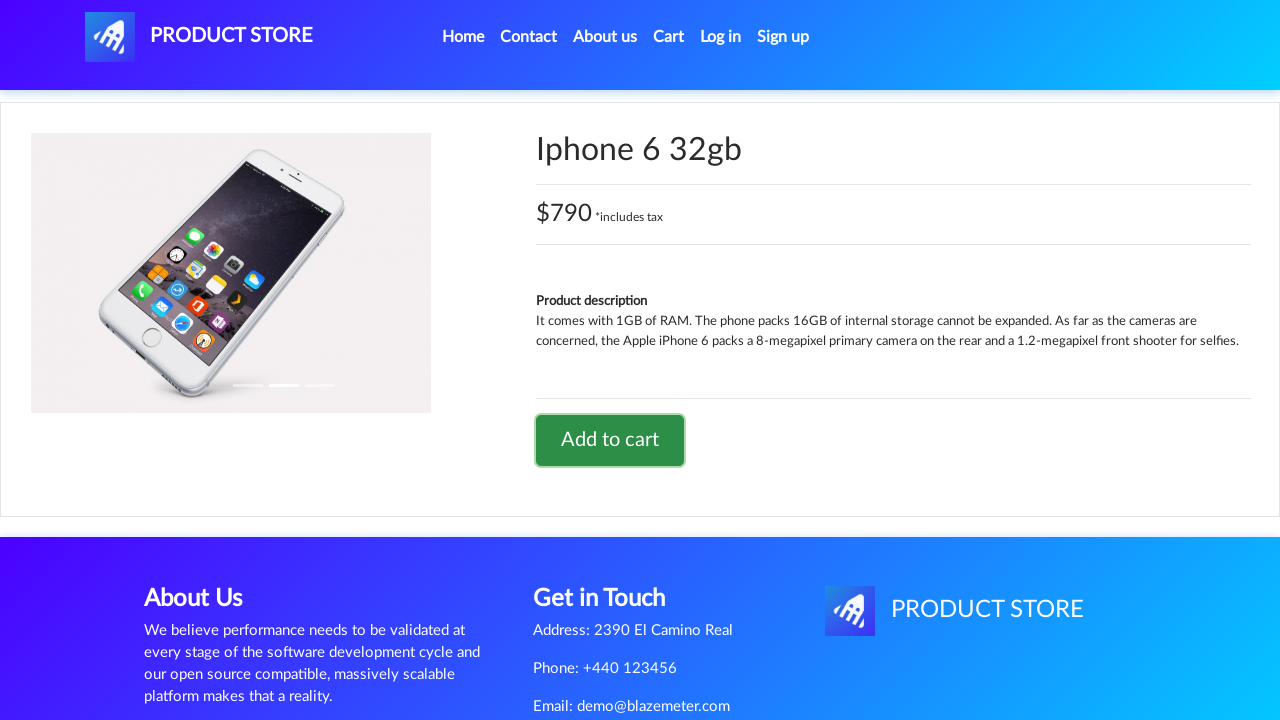

Waited for alert to be processed
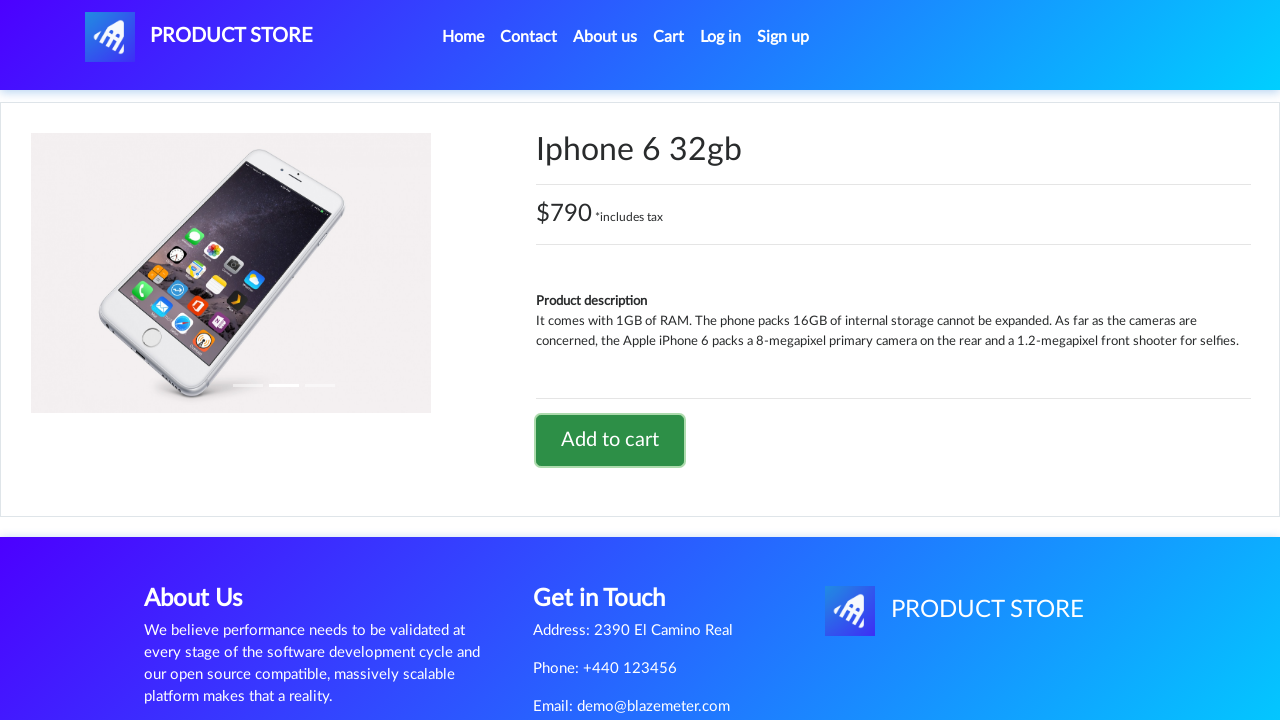

Clicked on Cart navigation link at (669, 37) on xpath=//a[text()='Cart']
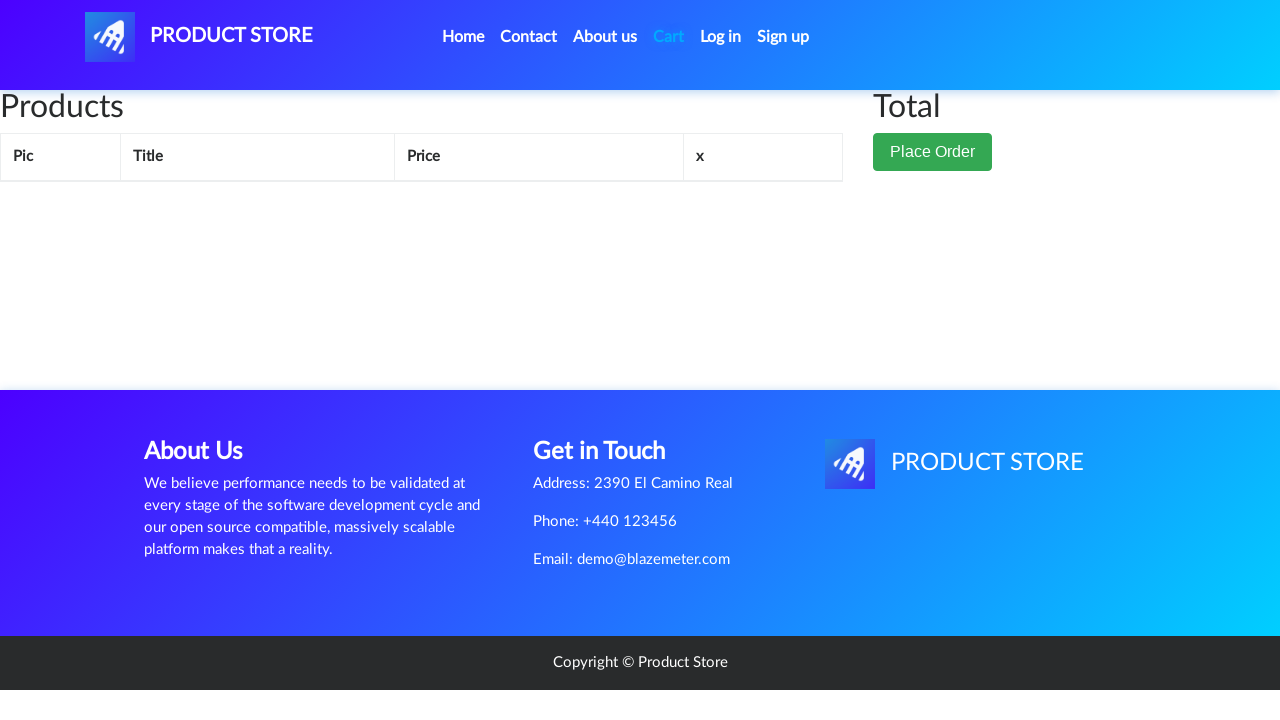

Waited for cart page to load
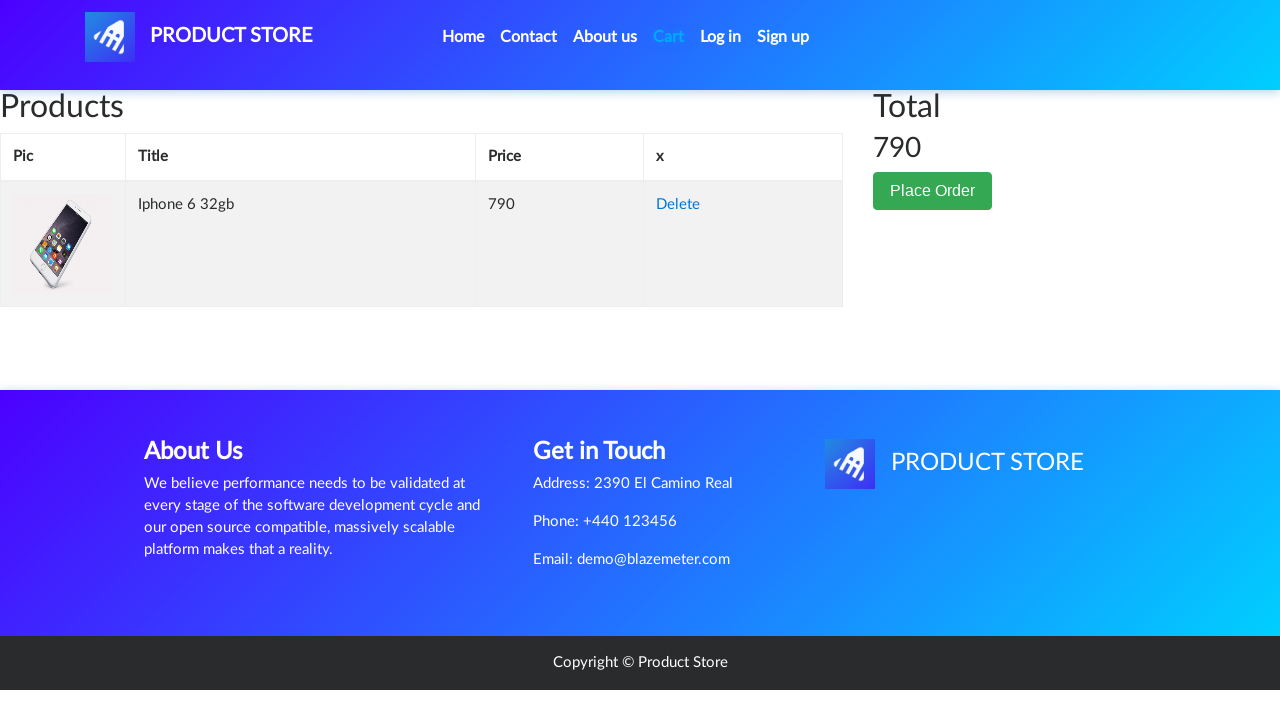

Clicked 'Place Order' button at (933, 191) on xpath=//button[text()='Place Order']
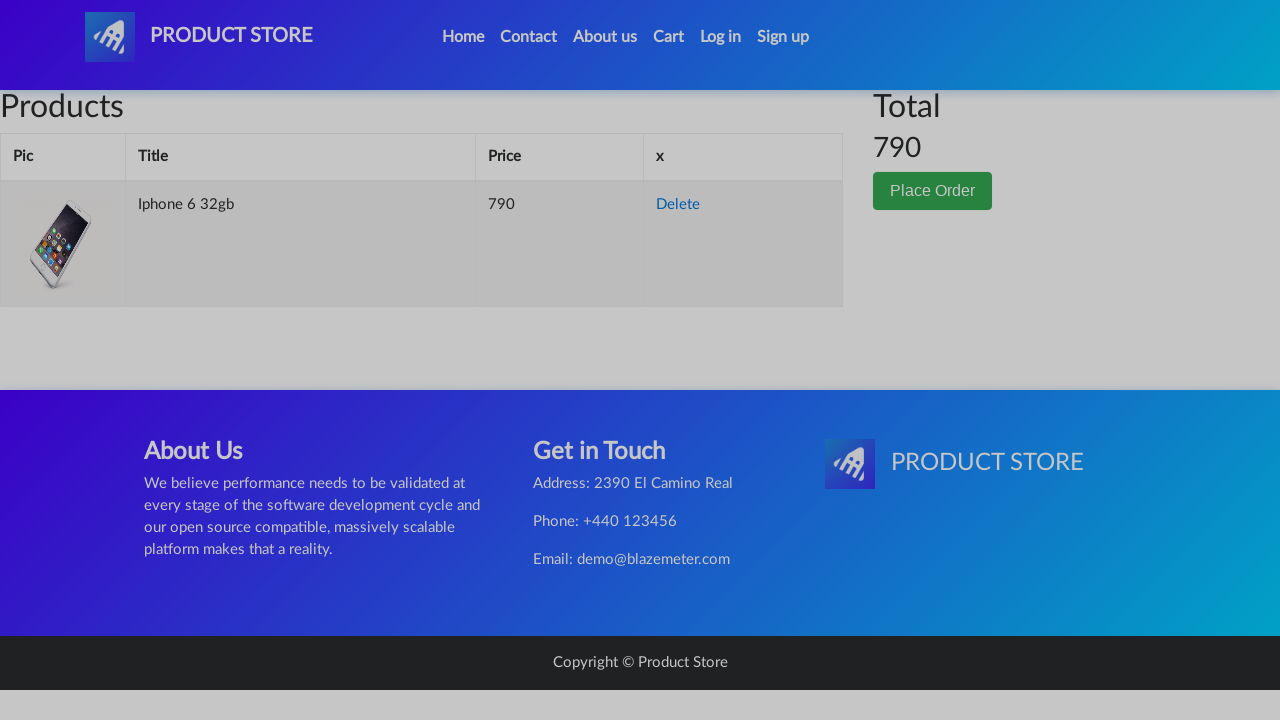

Waited for order form to appear
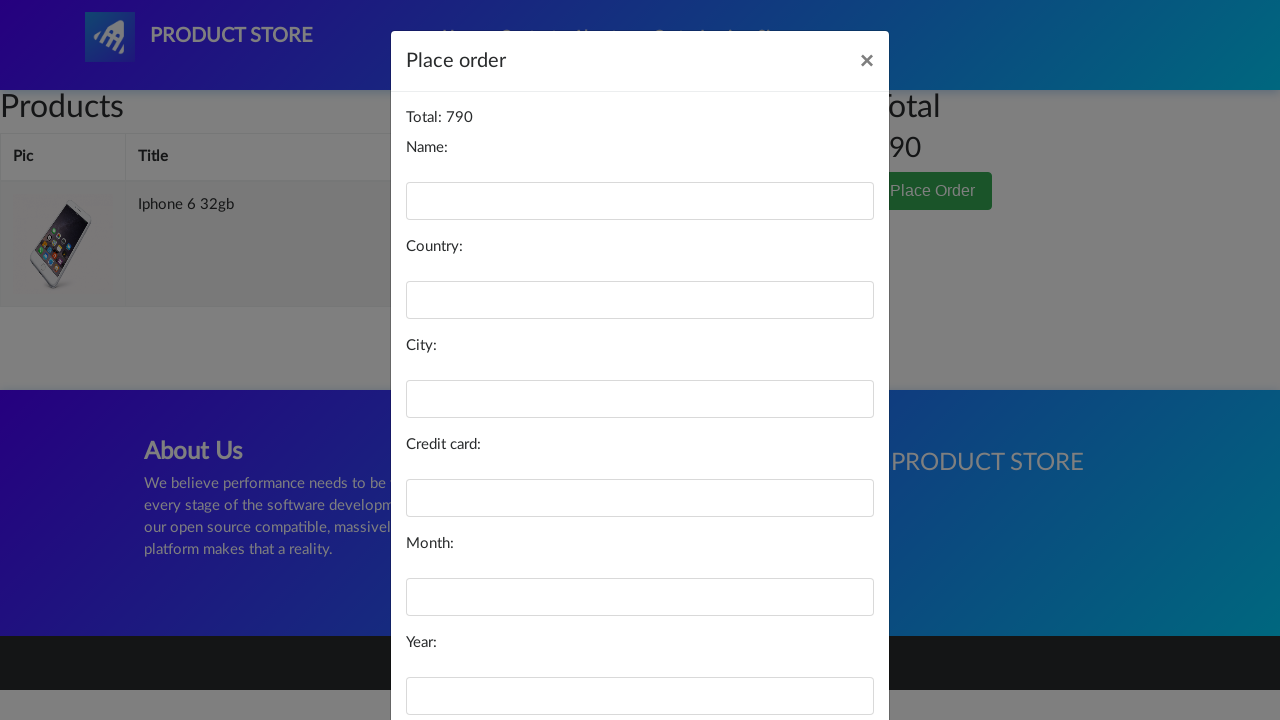

Filled in customer name: SUJITH on #name
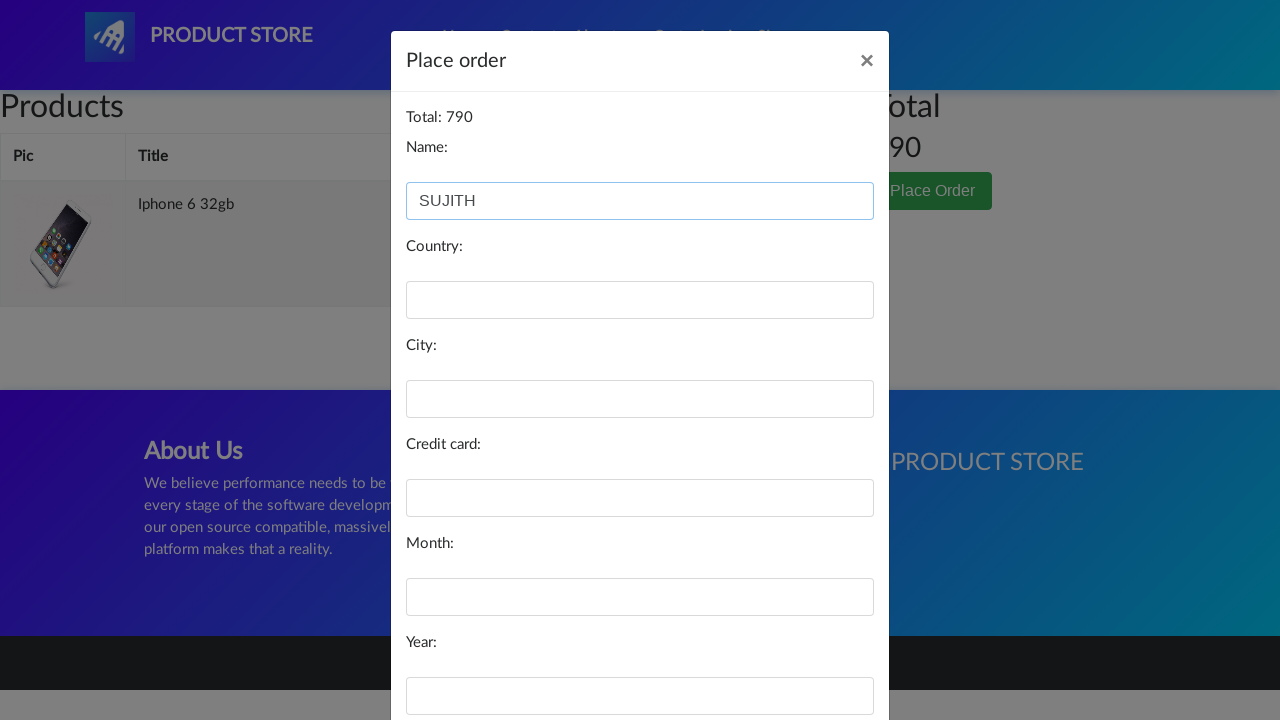

Filled in country: INDIA on #country
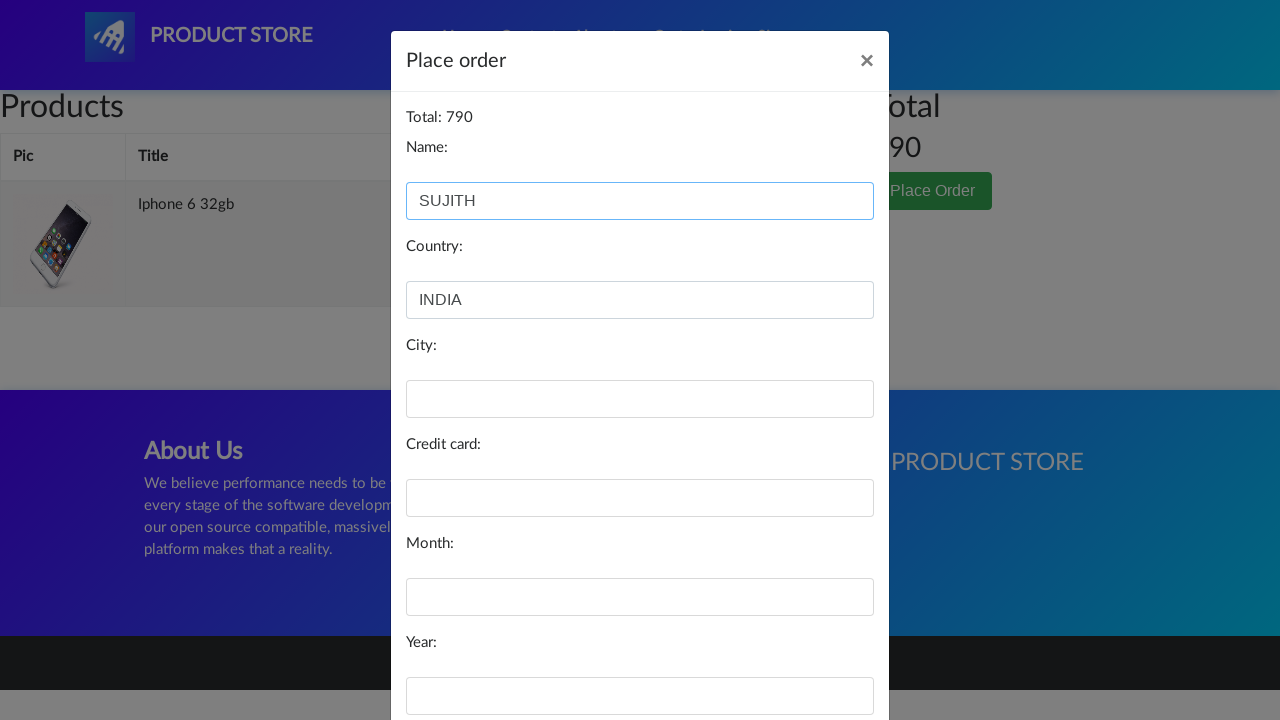

Filled in city: ANANTAPUR on #city
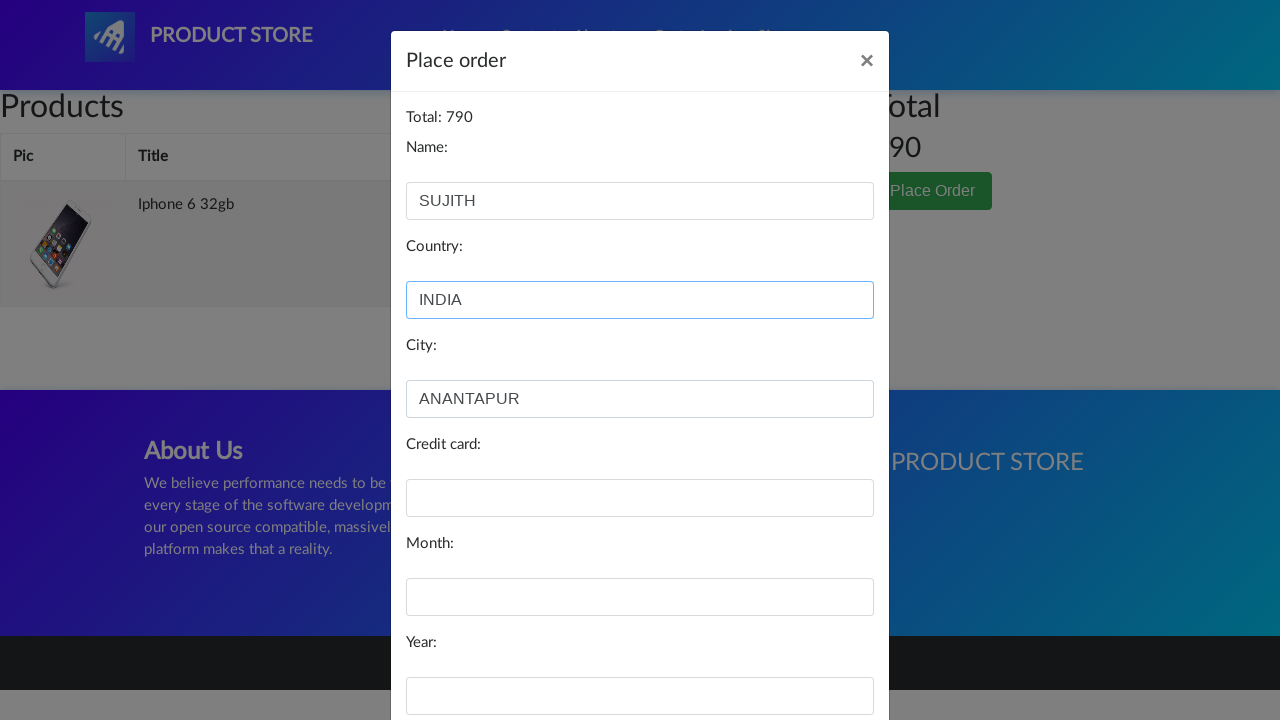

Filled in credit card number on #card
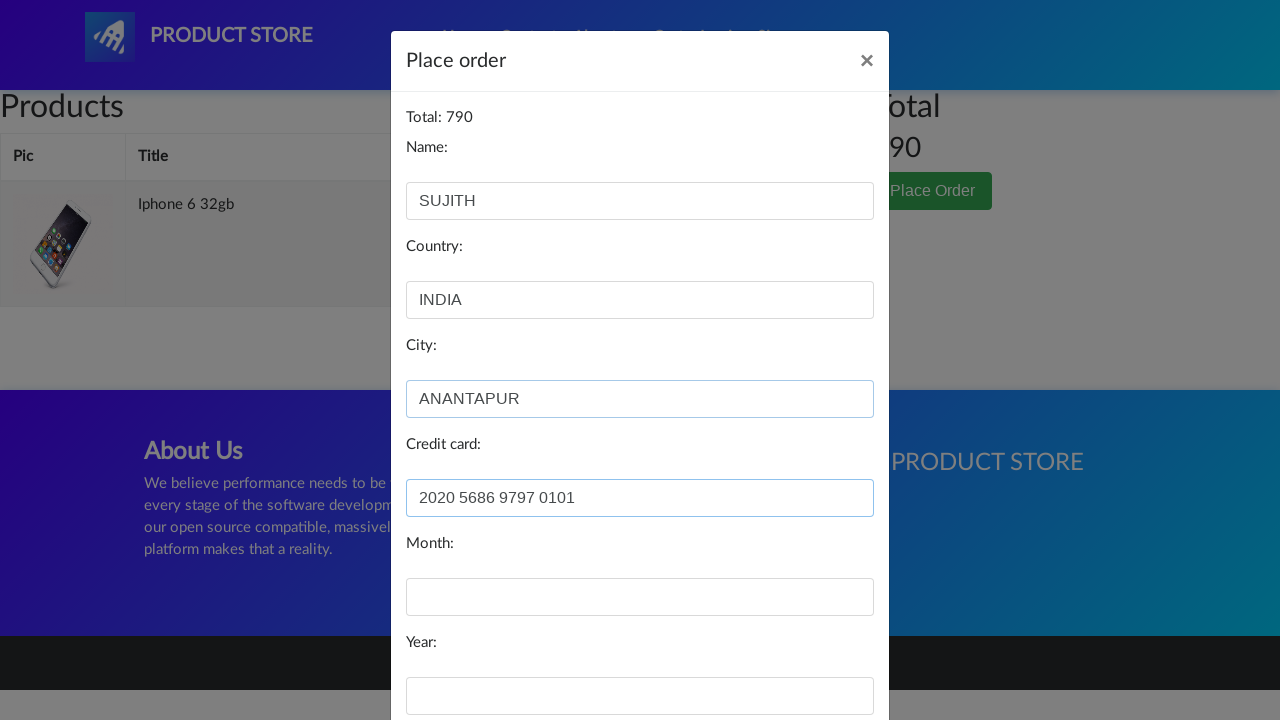

Filled in expiry month: 10 on #month
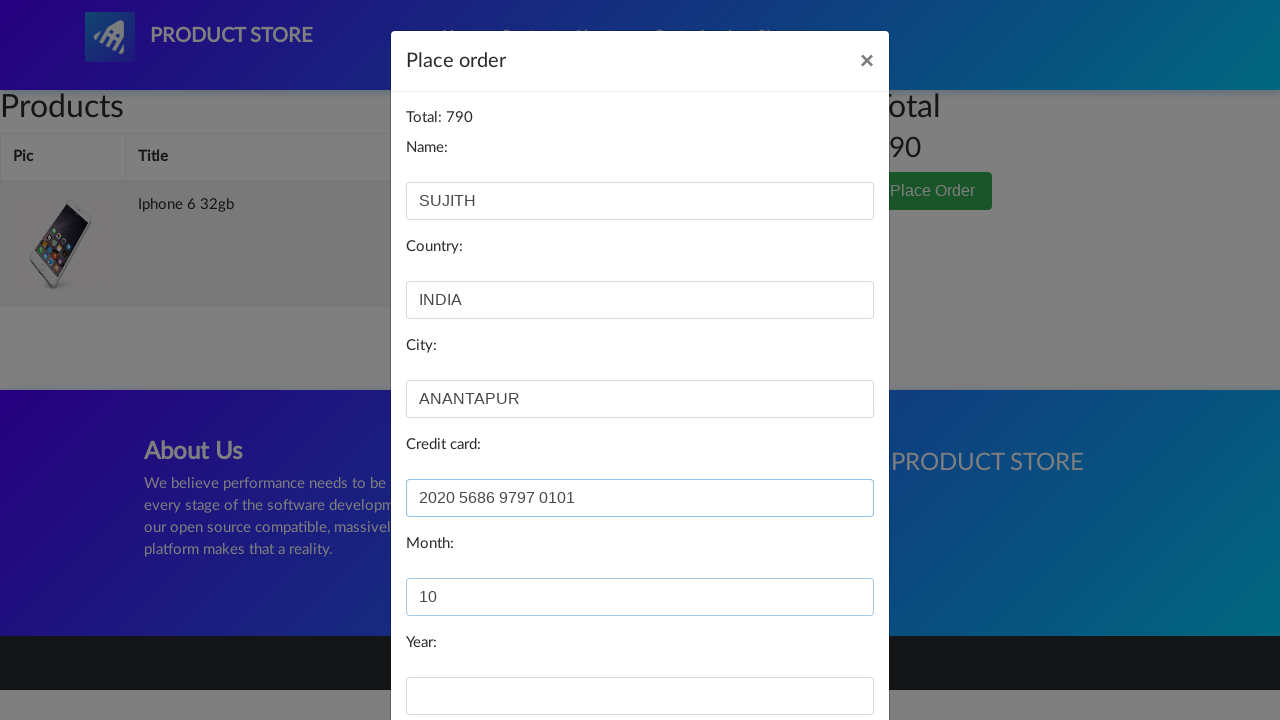

Filled in expiry year: 2025 on #year
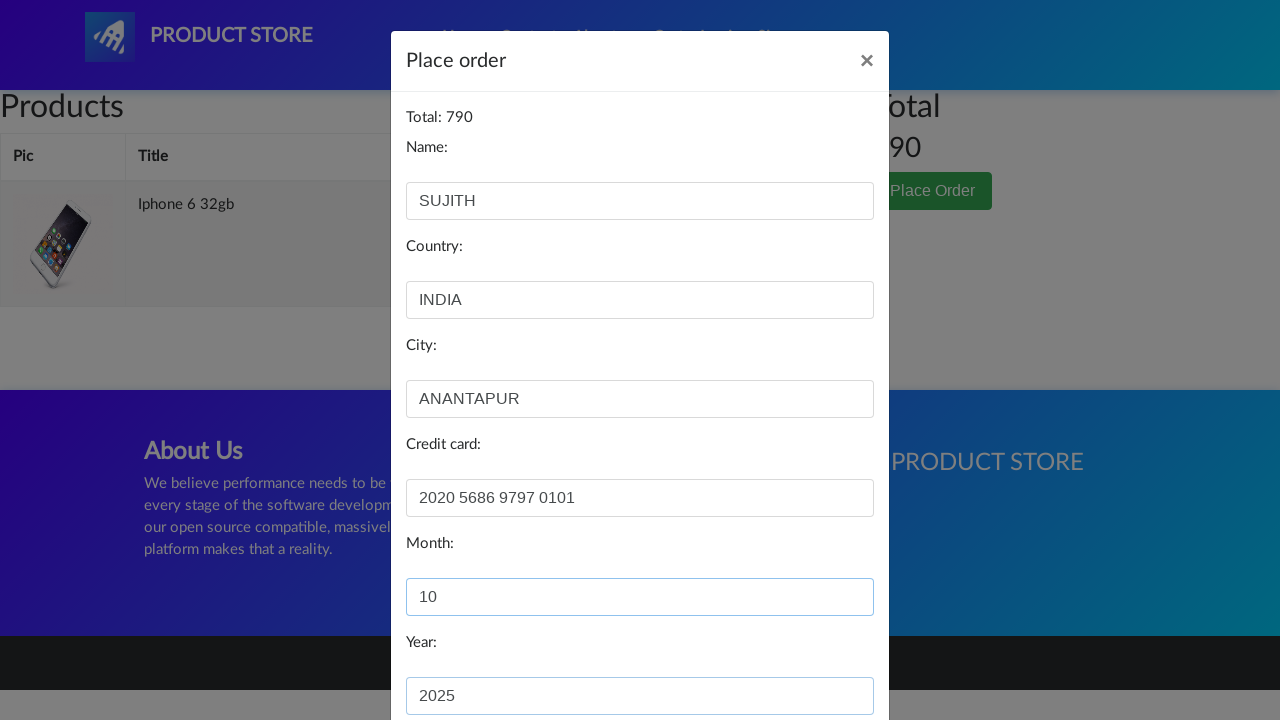

Clicked purchase order button to complete purchase at (823, 655) on xpath=//button[@onclick='purchaseOrder()']
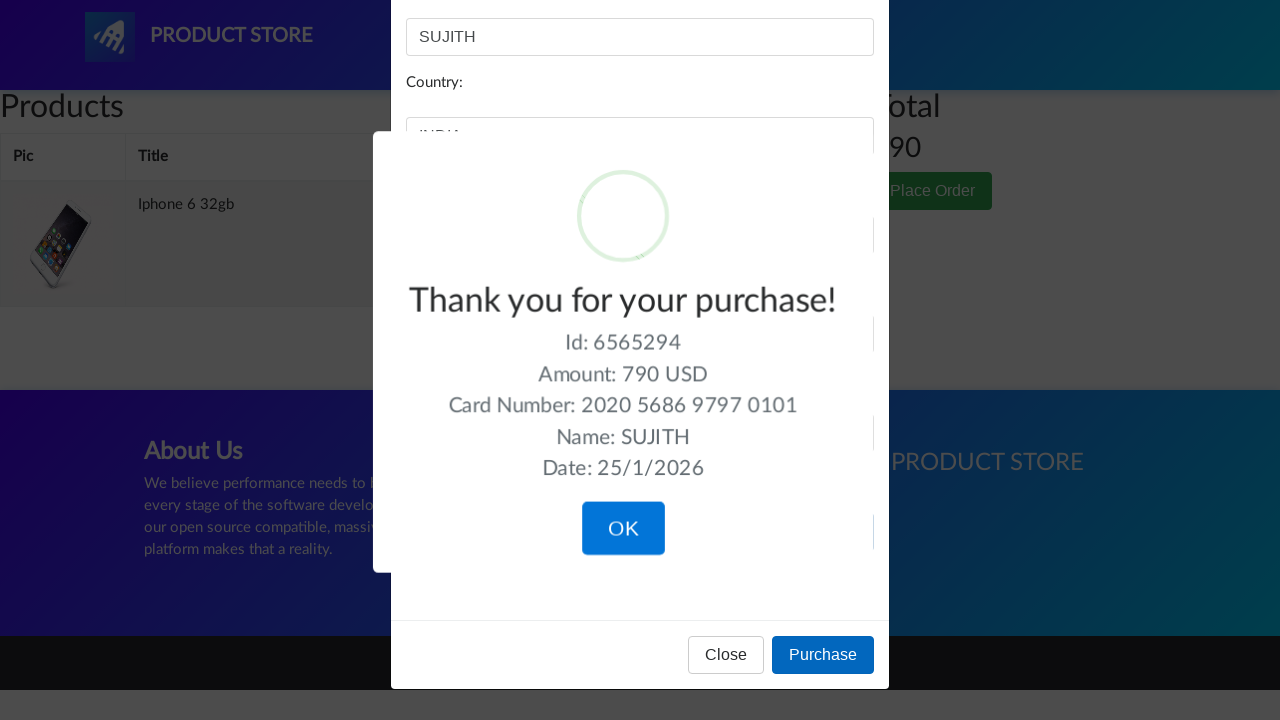

Waited for purchase confirmation
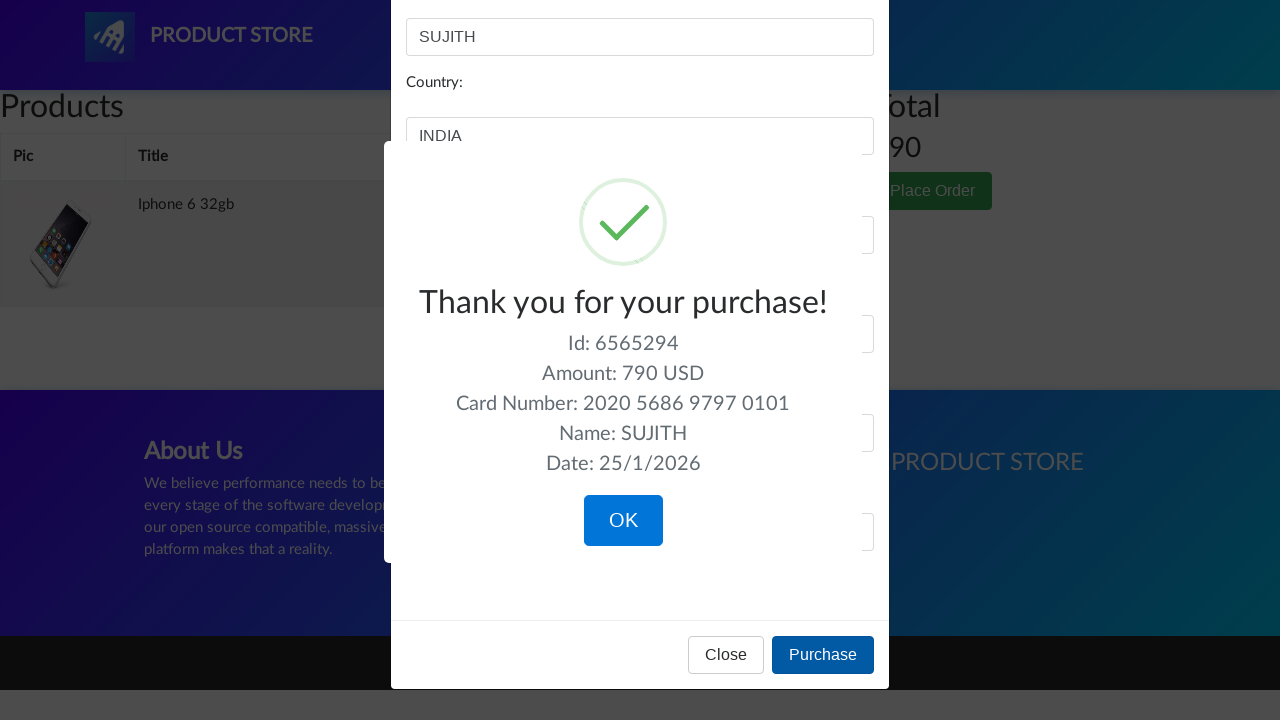

Clicked OK button on confirmation dialog at (623, 521) on xpath=//button[text()='OK']
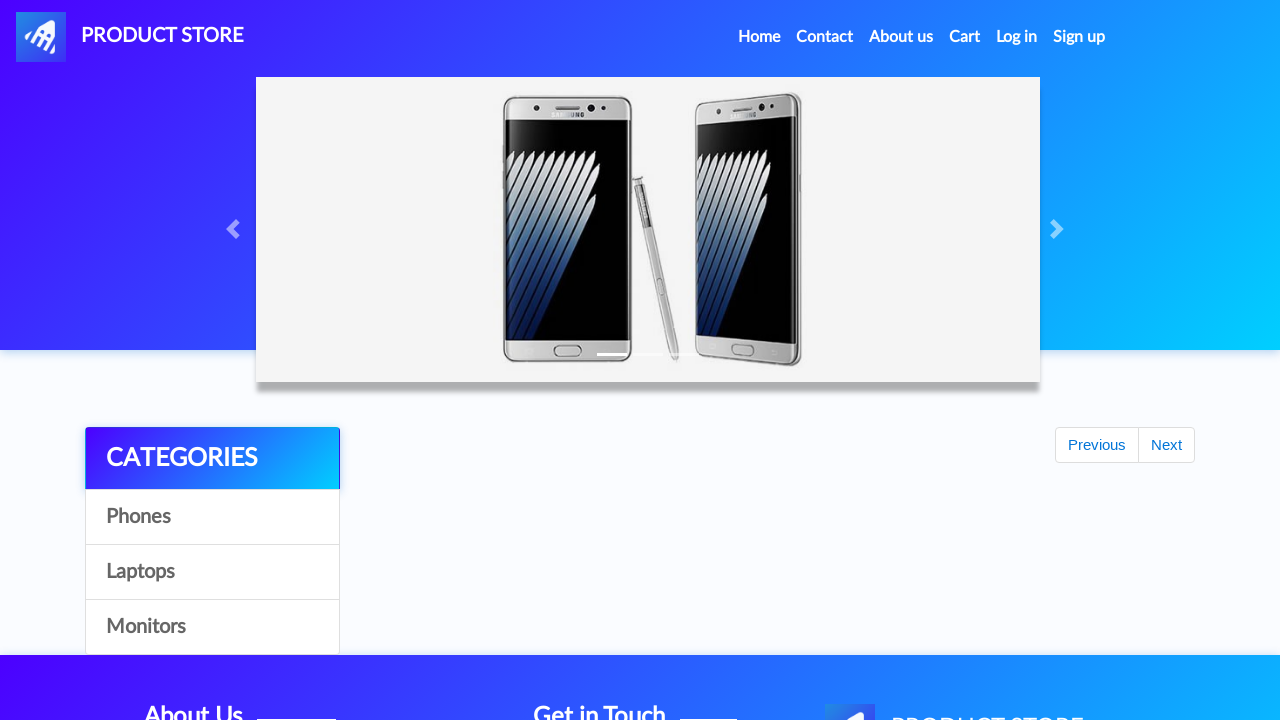

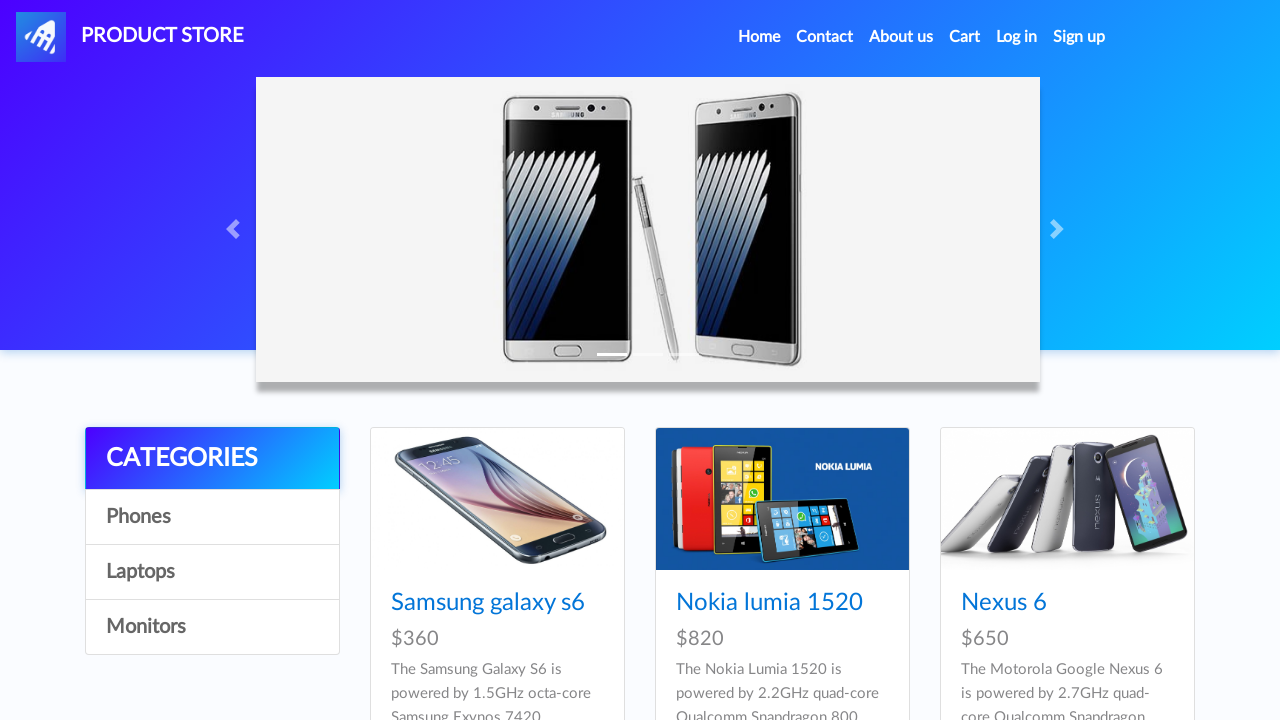